Tests the download link functionality on W3Schools by switching to the iframe containing the result and clicking the download link

Starting URL: https://www.w3schools.com/tags/tryit.asp?filename=tryhtml5_a_download

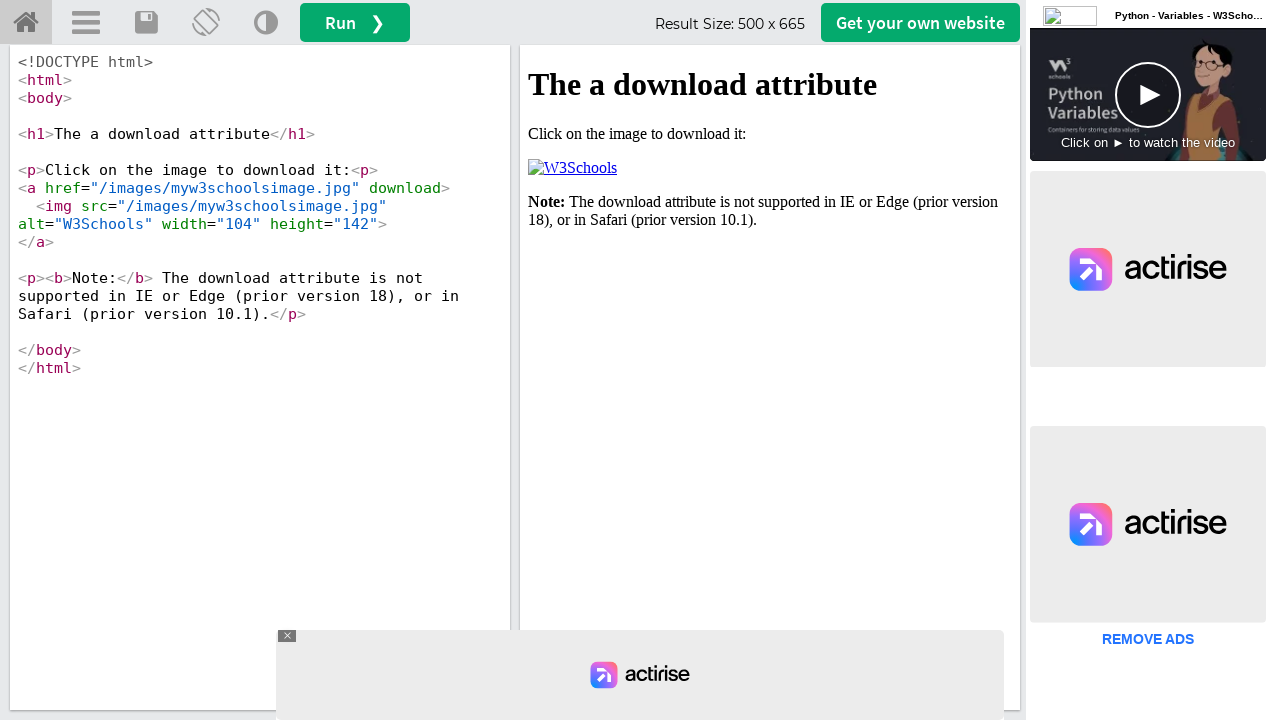

Located the iframeResult frame containing the download link
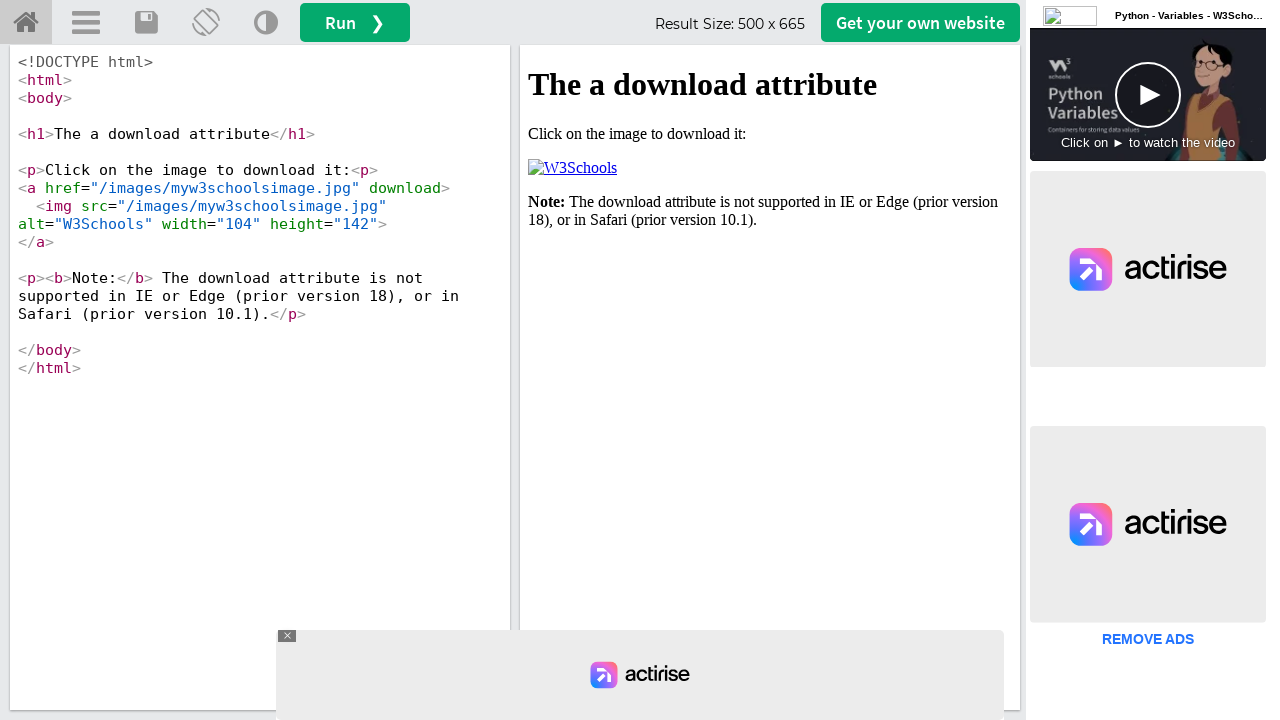

Clicked the download link inside the iframe at (572, 168) on #iframeResult >> internal:control=enter-frame >> xpath=/html/body/p[2]/a
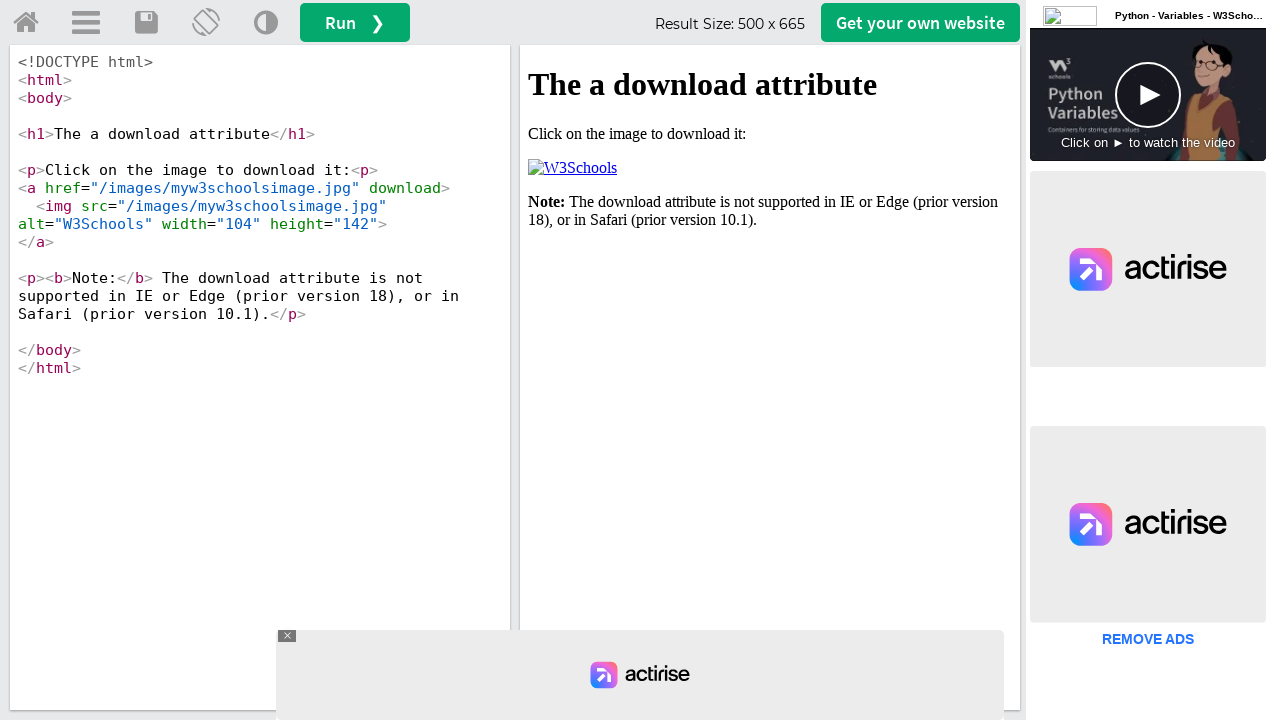

Waited 1 second for download to initiate
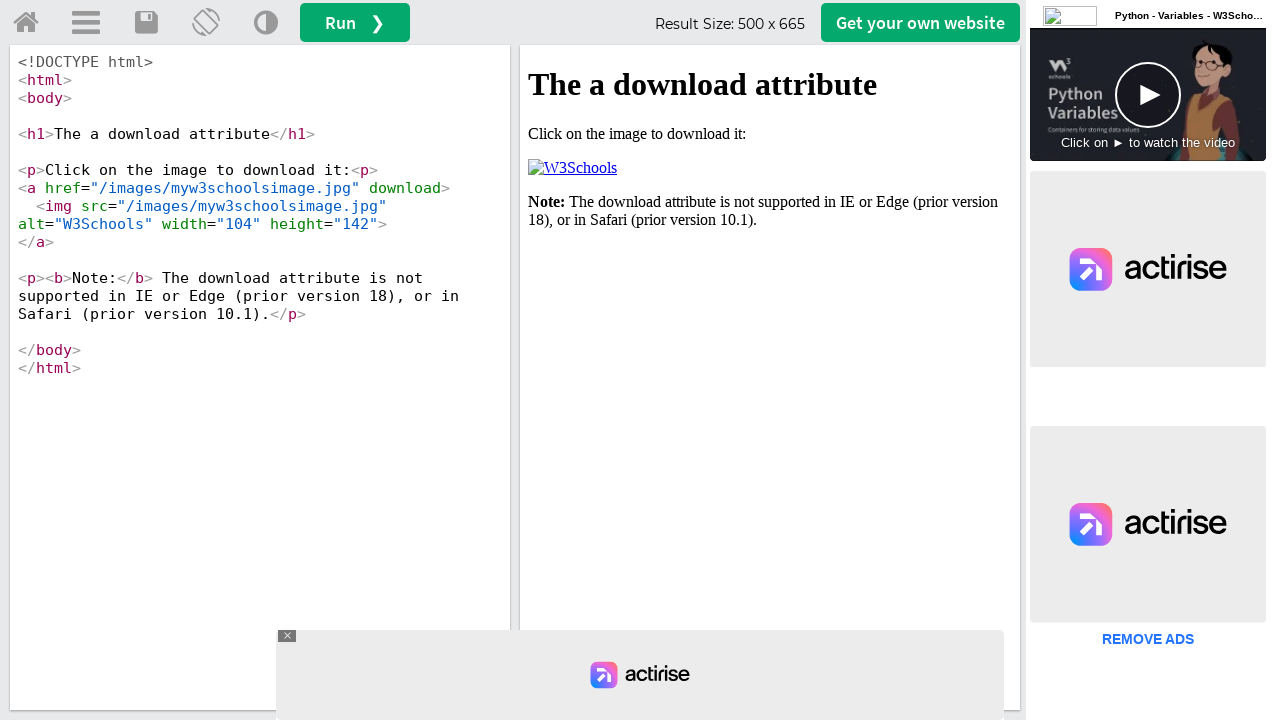

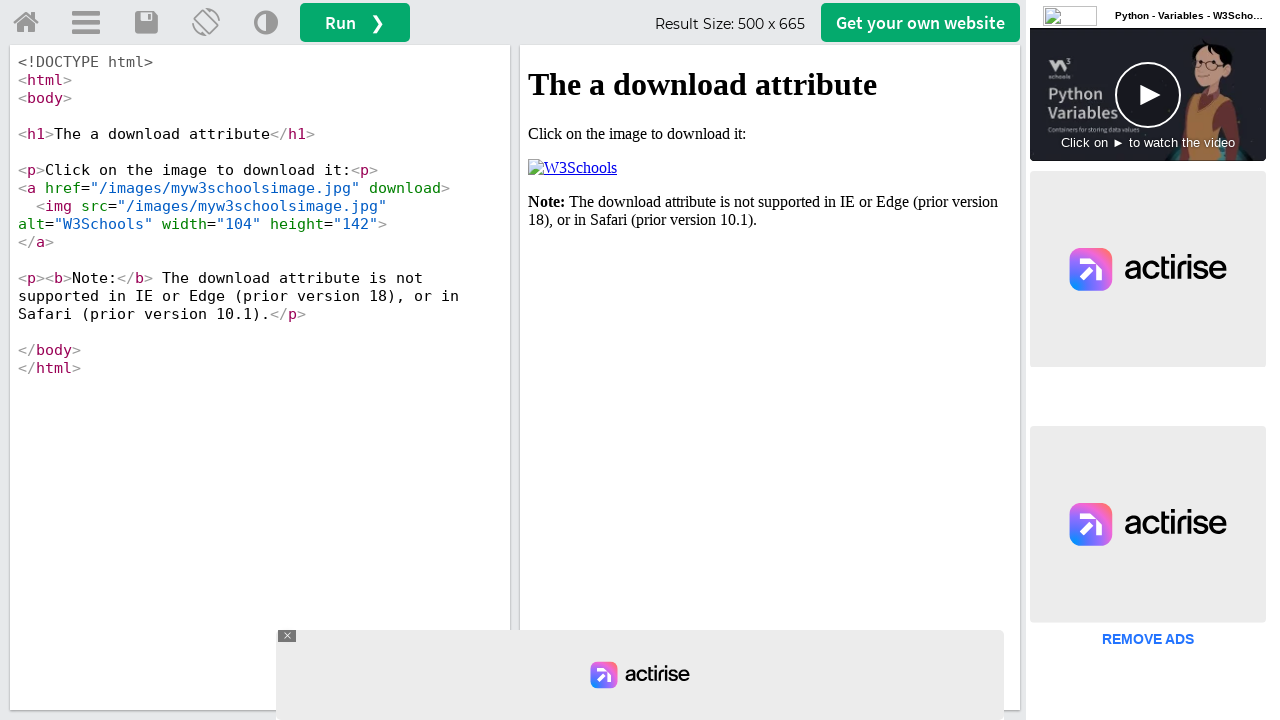